Tests a booking form that waits for the price to drop to $100, then calculates a mathematical value and submits the answer

Starting URL: http://suninjuly.github.io/explicit_wait2.html

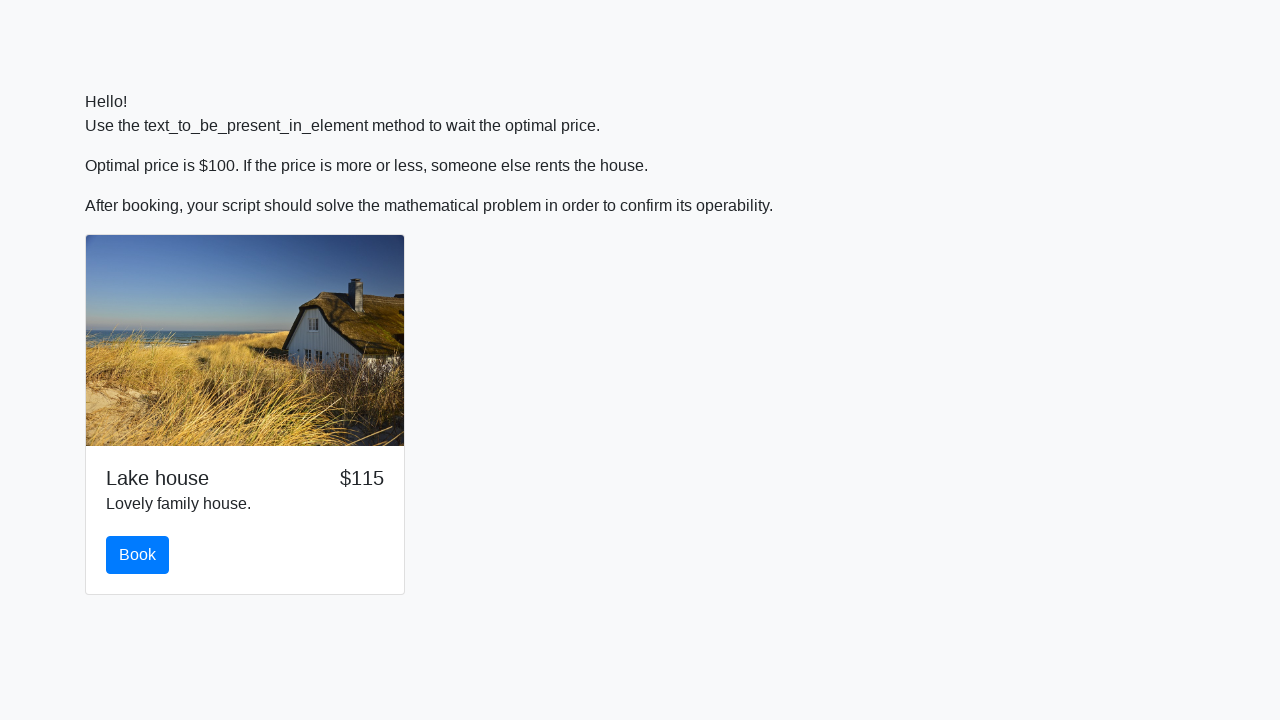

Waited for price to drop to $100
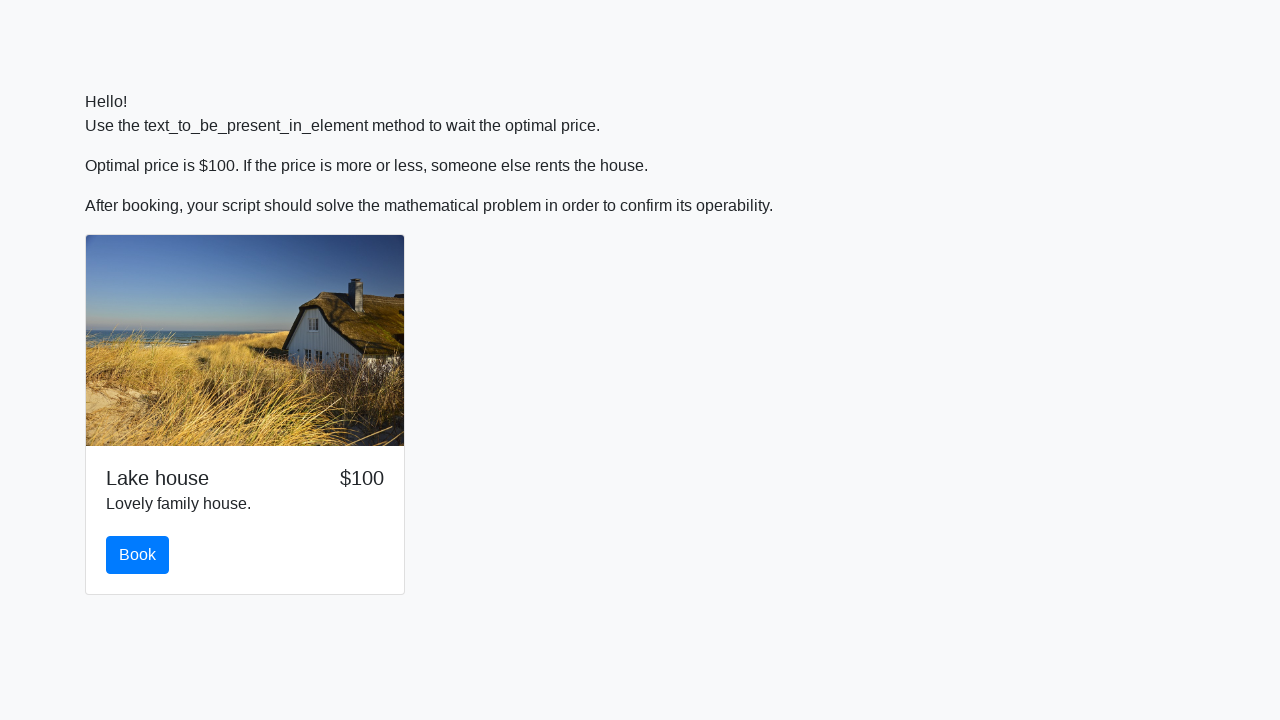

Clicked the book button at (138, 555) on #book
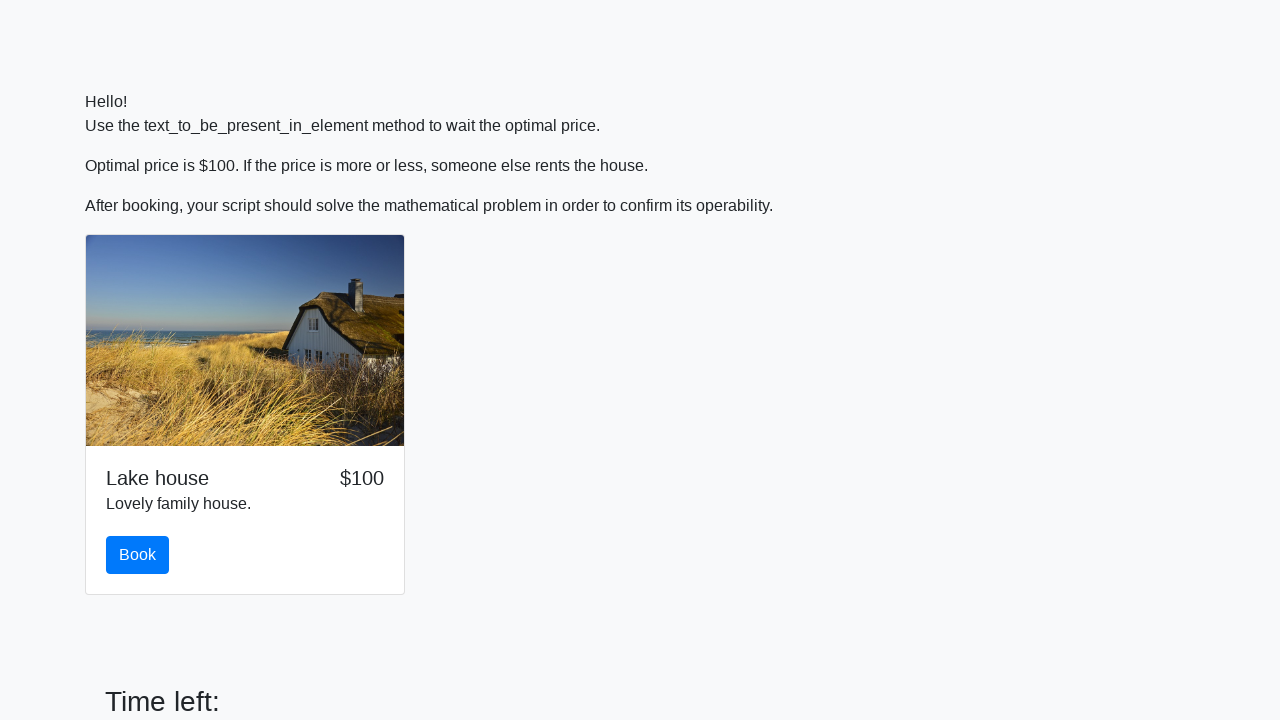

Retrieved input value: 210
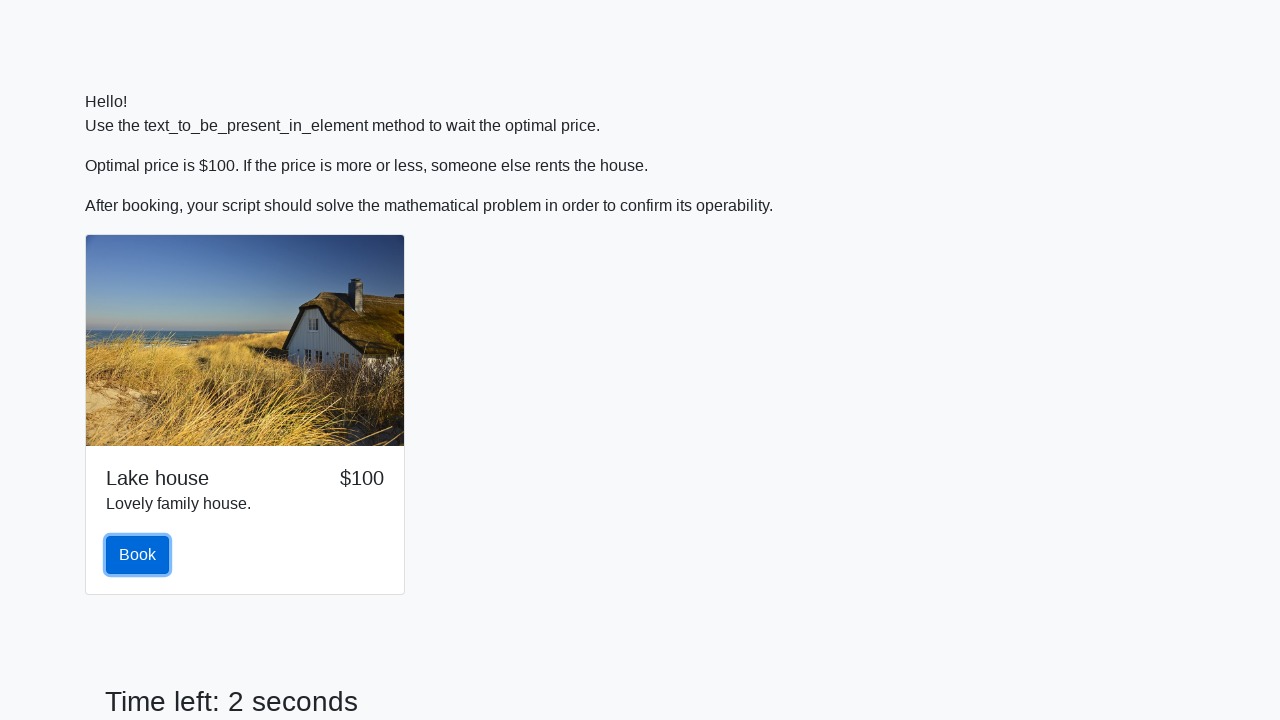

Calculated answer: 1.725018029243405
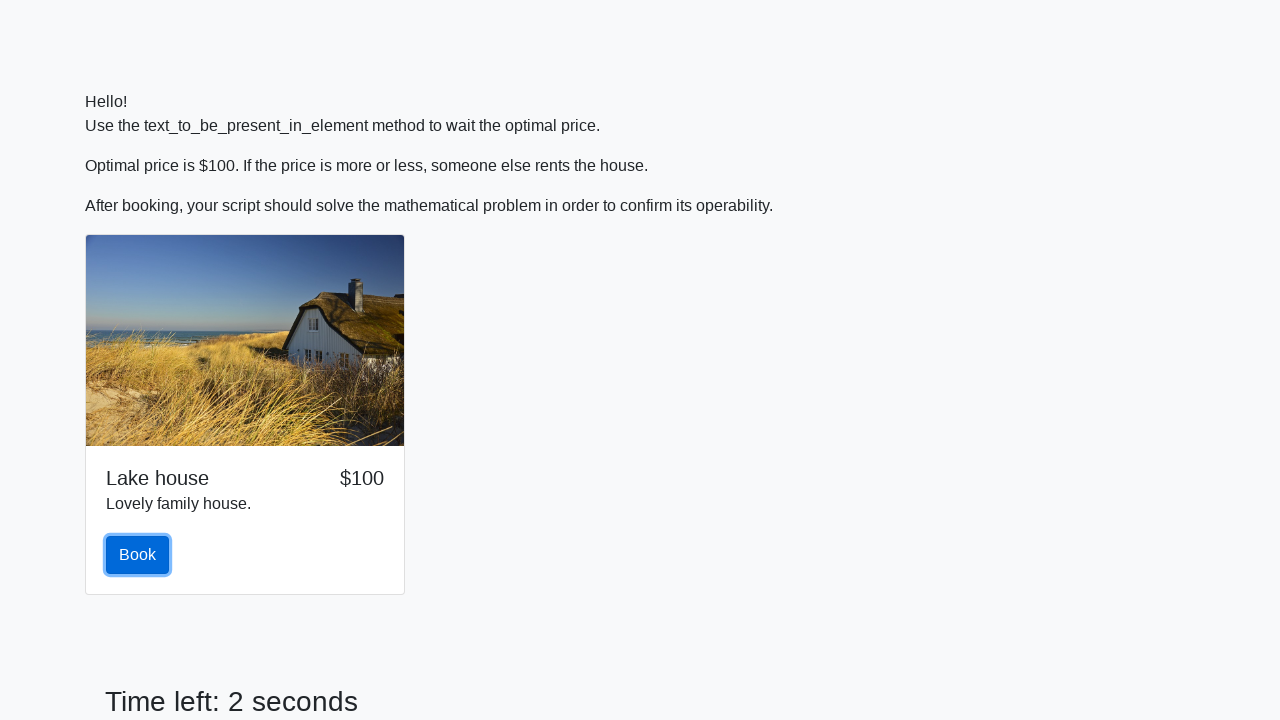

Filled answer field with calculated value: 1.725018029243405 on #answer
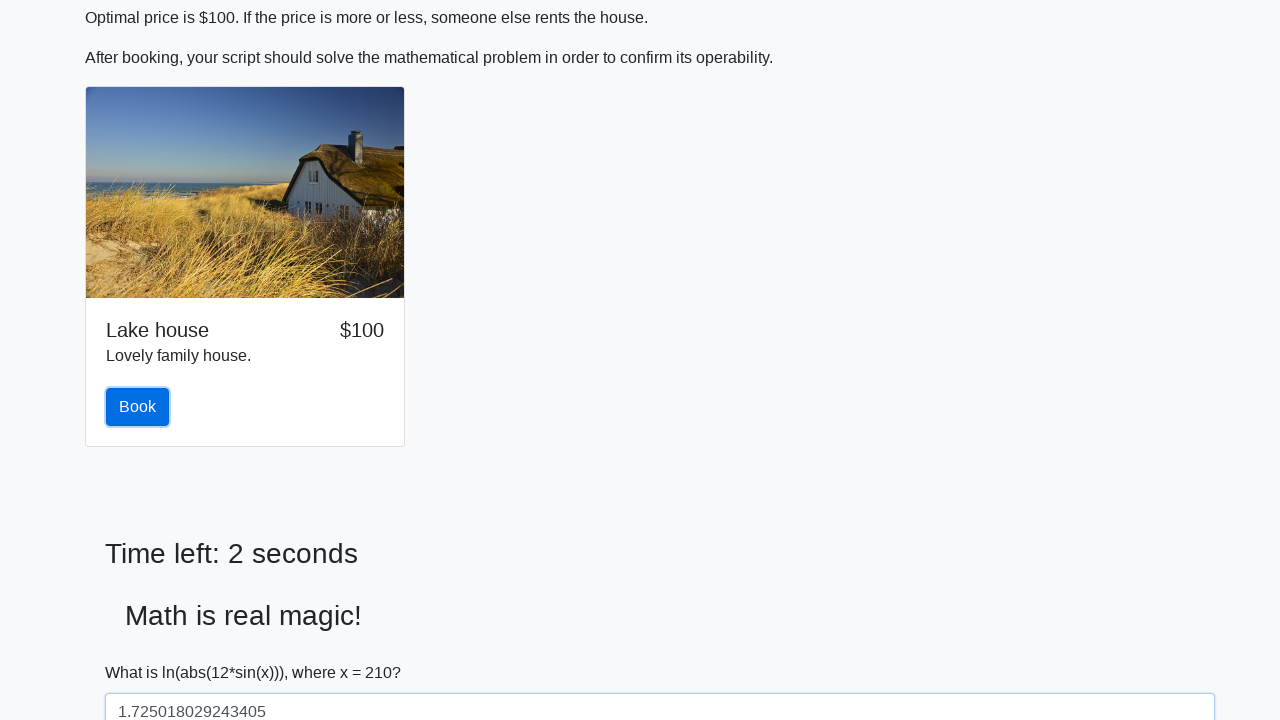

Clicked solve button to submit the answer at (143, 651) on #solve
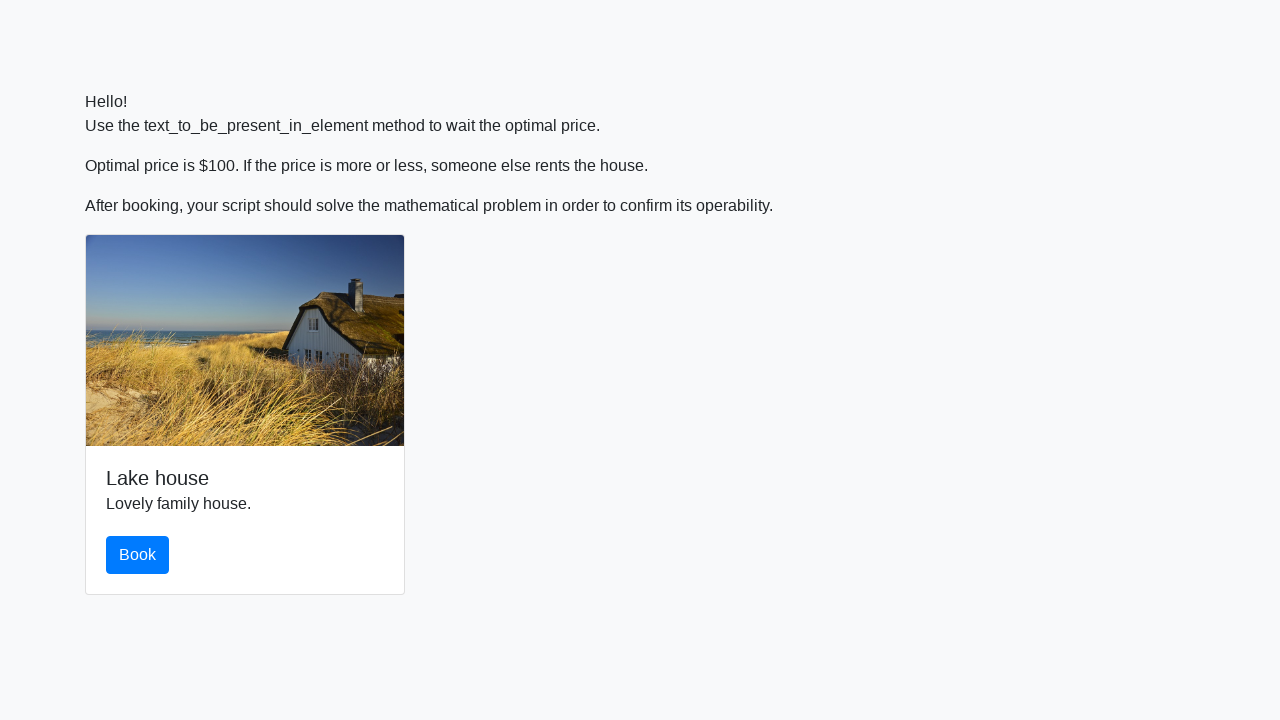

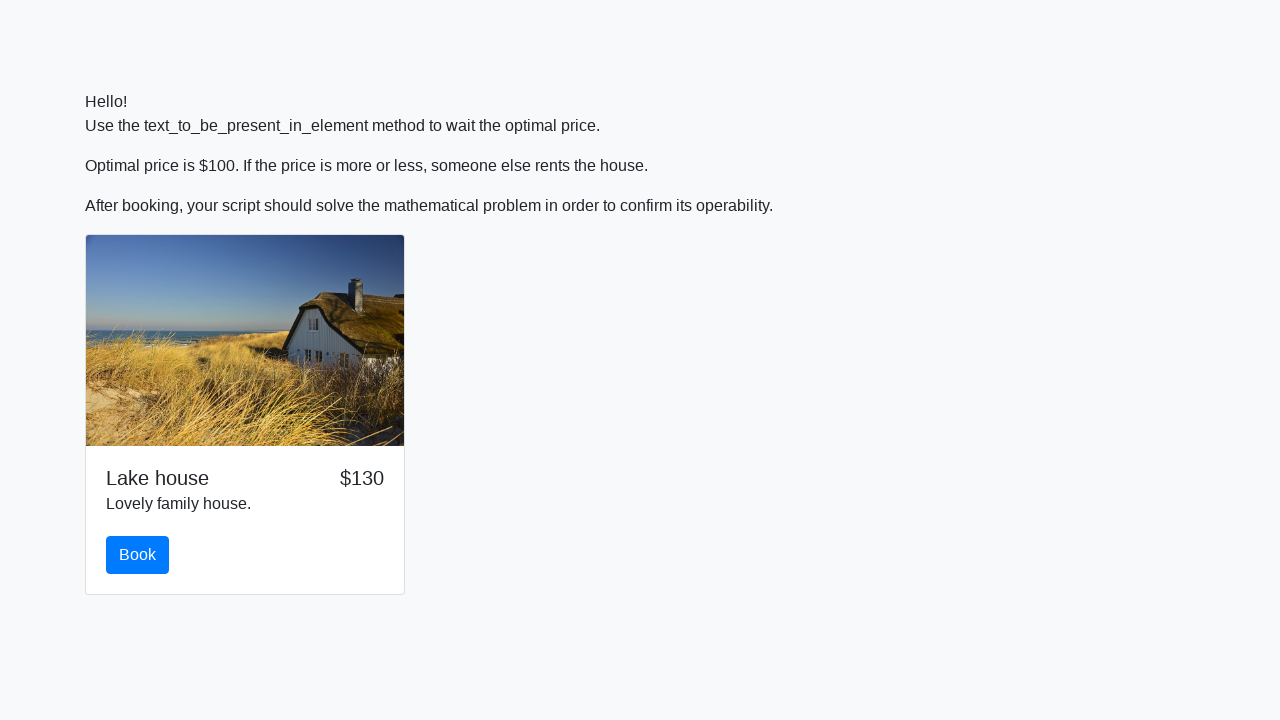